Tests editing a todo item by double-clicking, changing text, and pressing Enter

Starting URL: https://demo.playwright.dev/todomvc

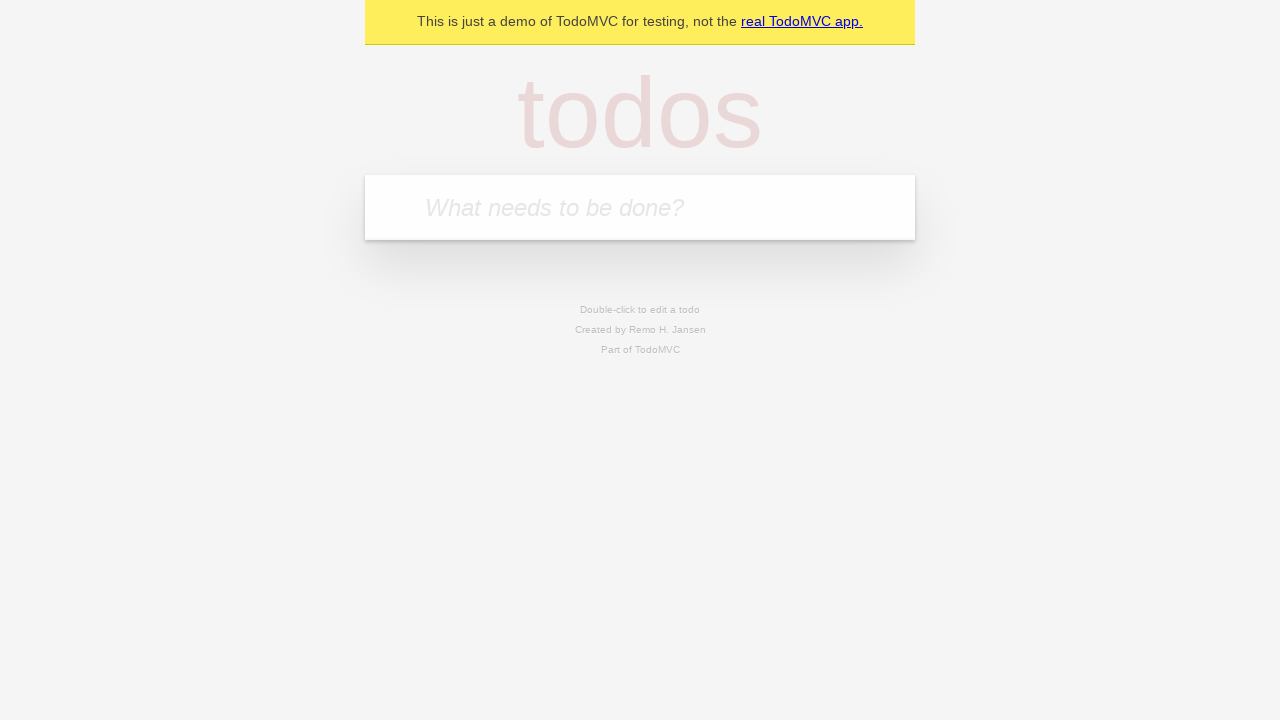

Filled todo input with 'buy some cheese' on internal:attr=[placeholder="What needs to be done?"i]
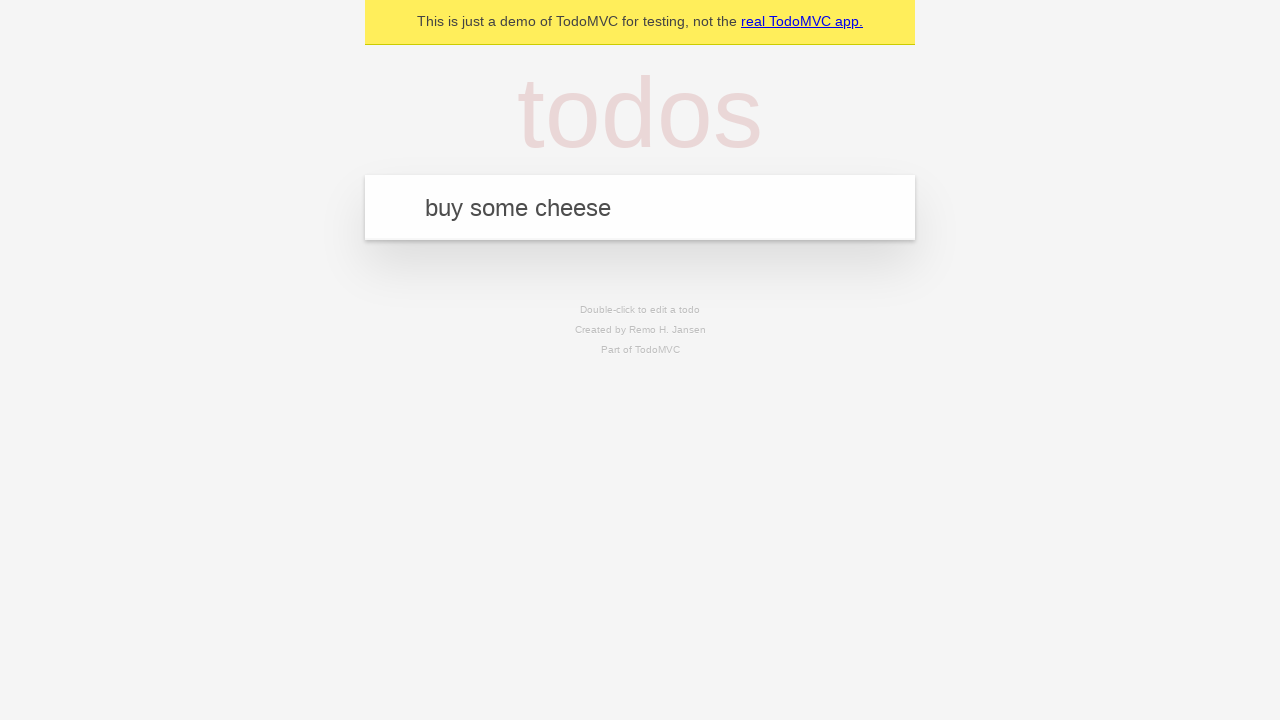

Pressed Enter to create todo 'buy some cheese' on internal:attr=[placeholder="What needs to be done?"i]
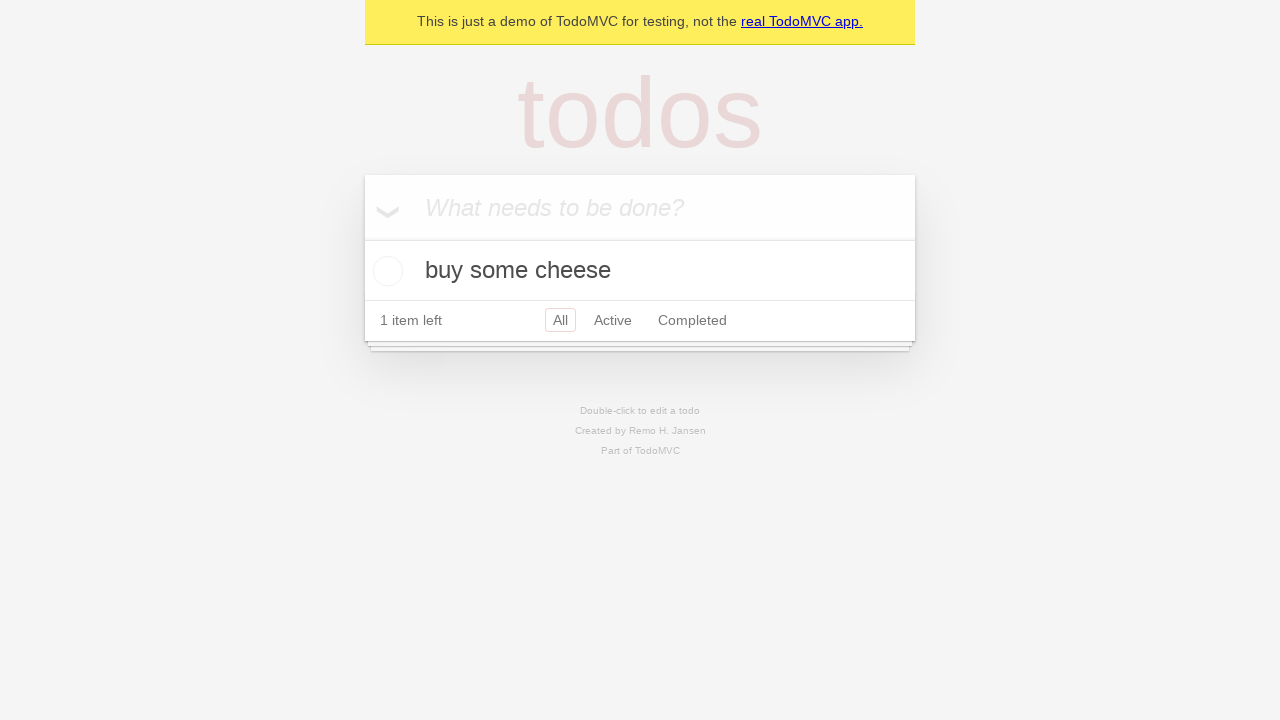

Filled todo input with 'feed the cat' on internal:attr=[placeholder="What needs to be done?"i]
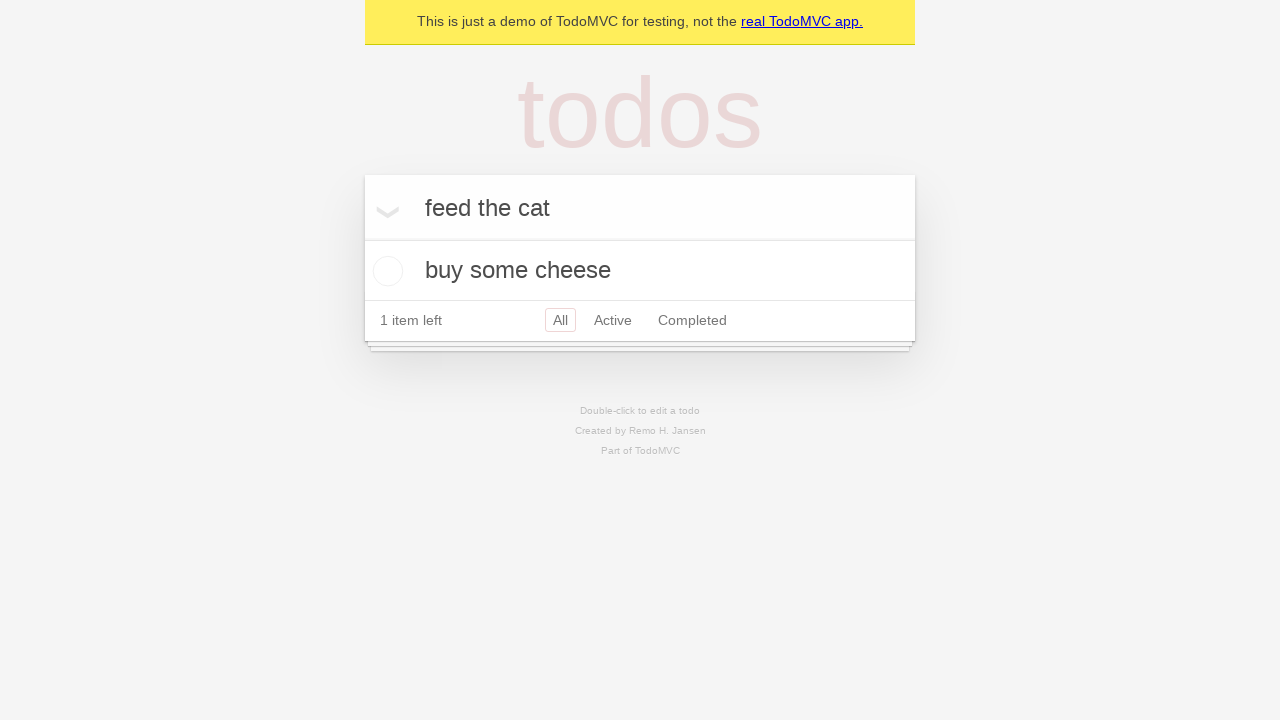

Pressed Enter to create todo 'feed the cat' on internal:attr=[placeholder="What needs to be done?"i]
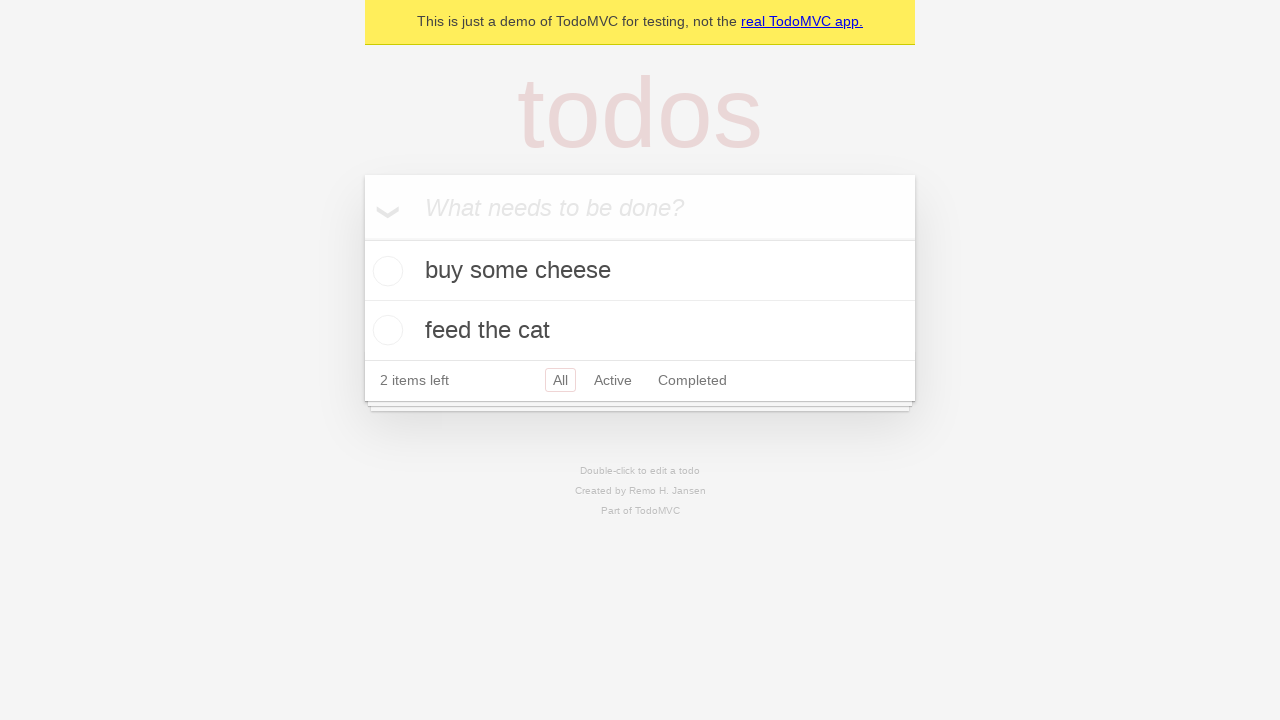

Filled todo input with 'book a doctors appointment' on internal:attr=[placeholder="What needs to be done?"i]
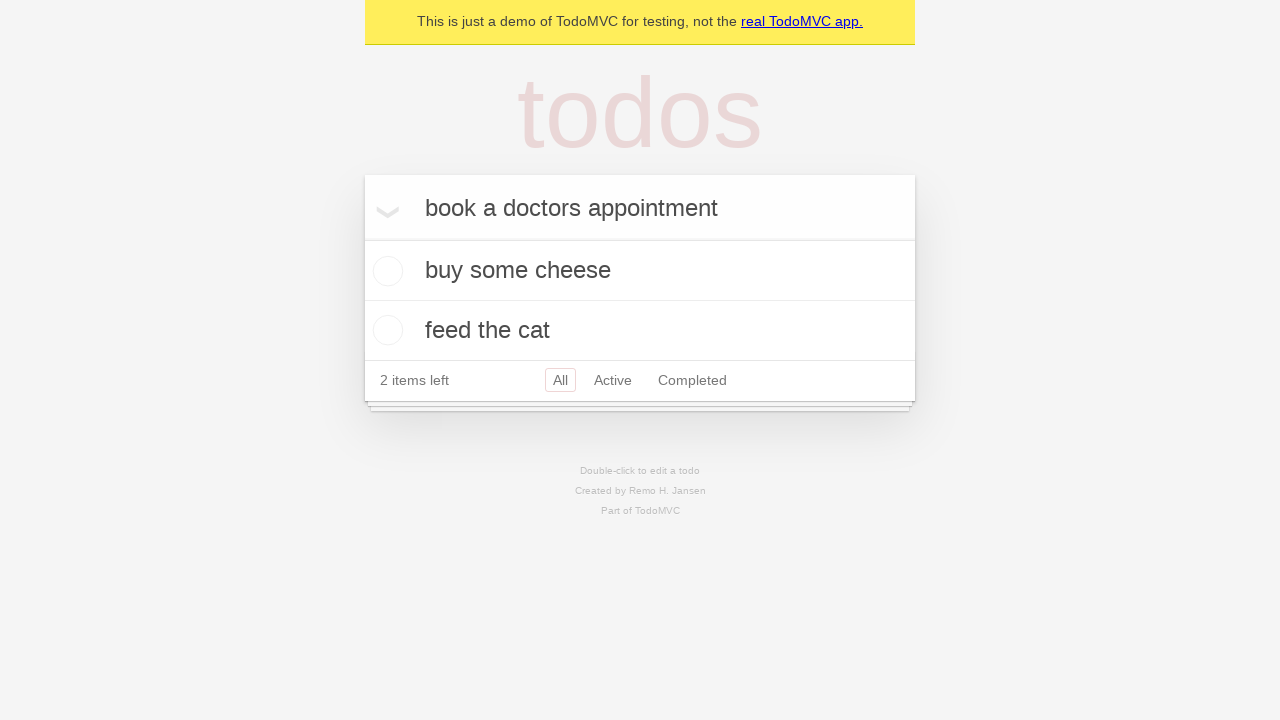

Pressed Enter to create todo 'book a doctors appointment' on internal:attr=[placeholder="What needs to be done?"i]
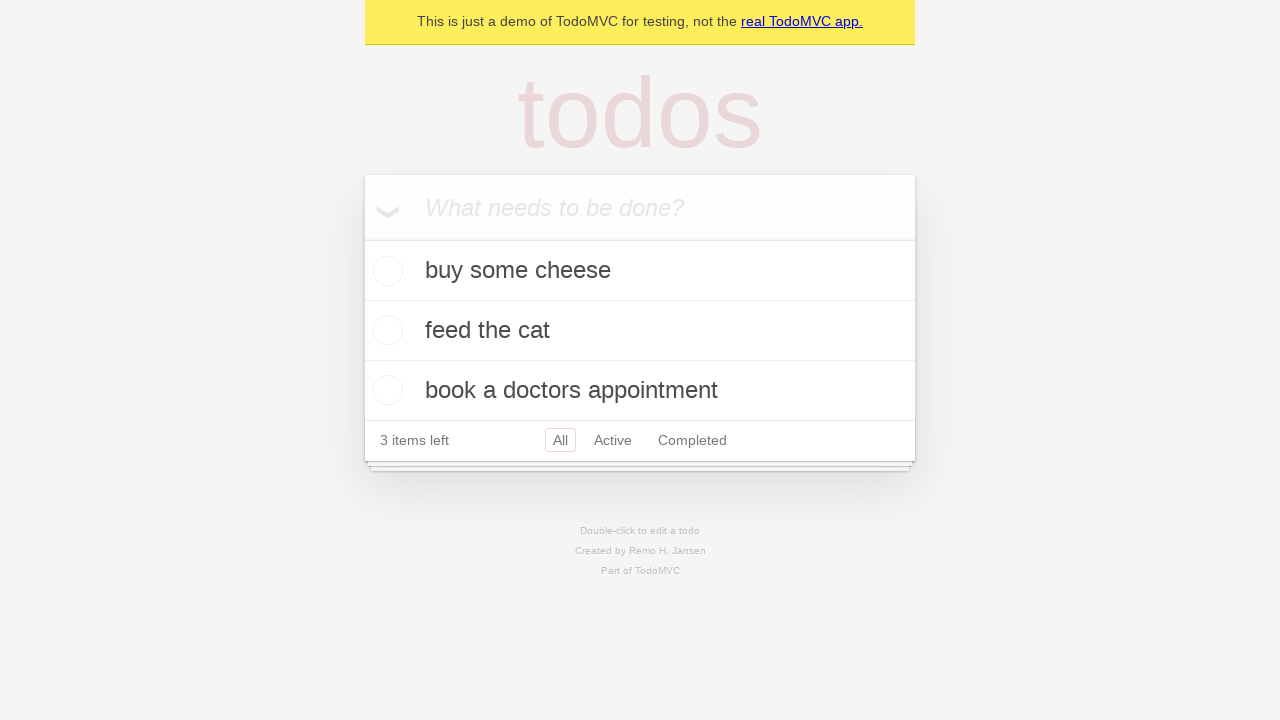

Located all todo items
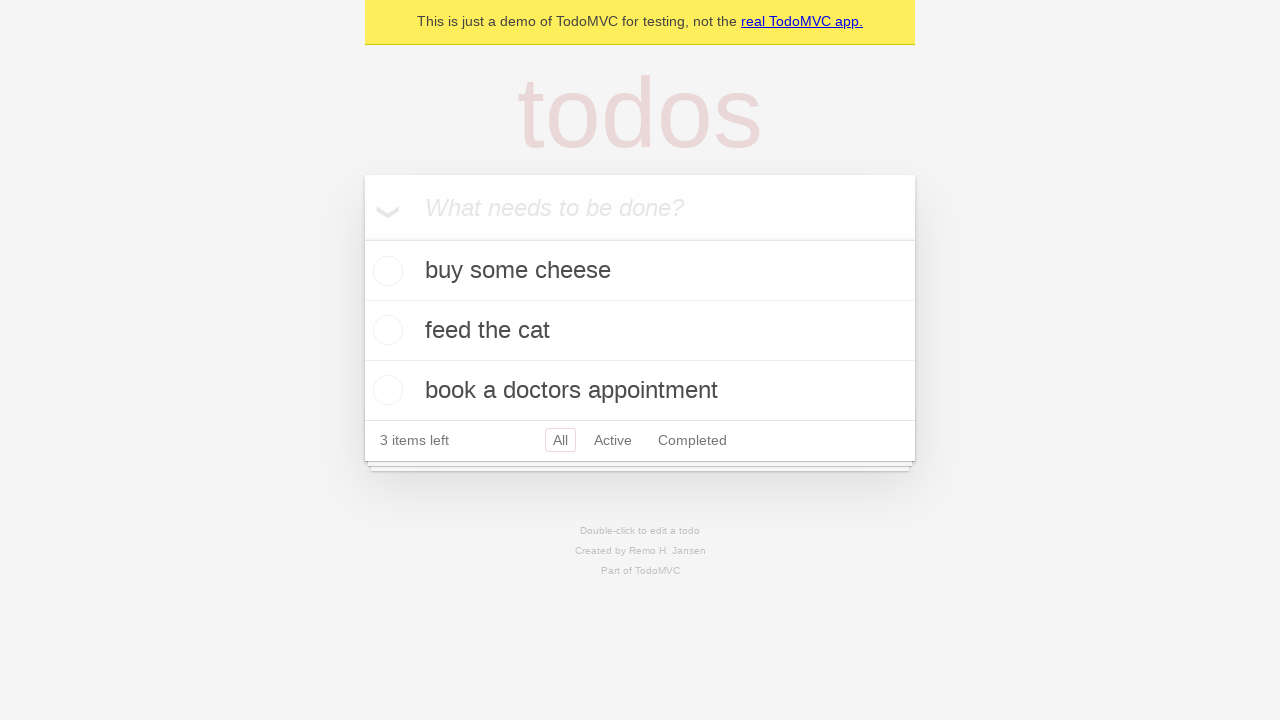

Selected second todo item
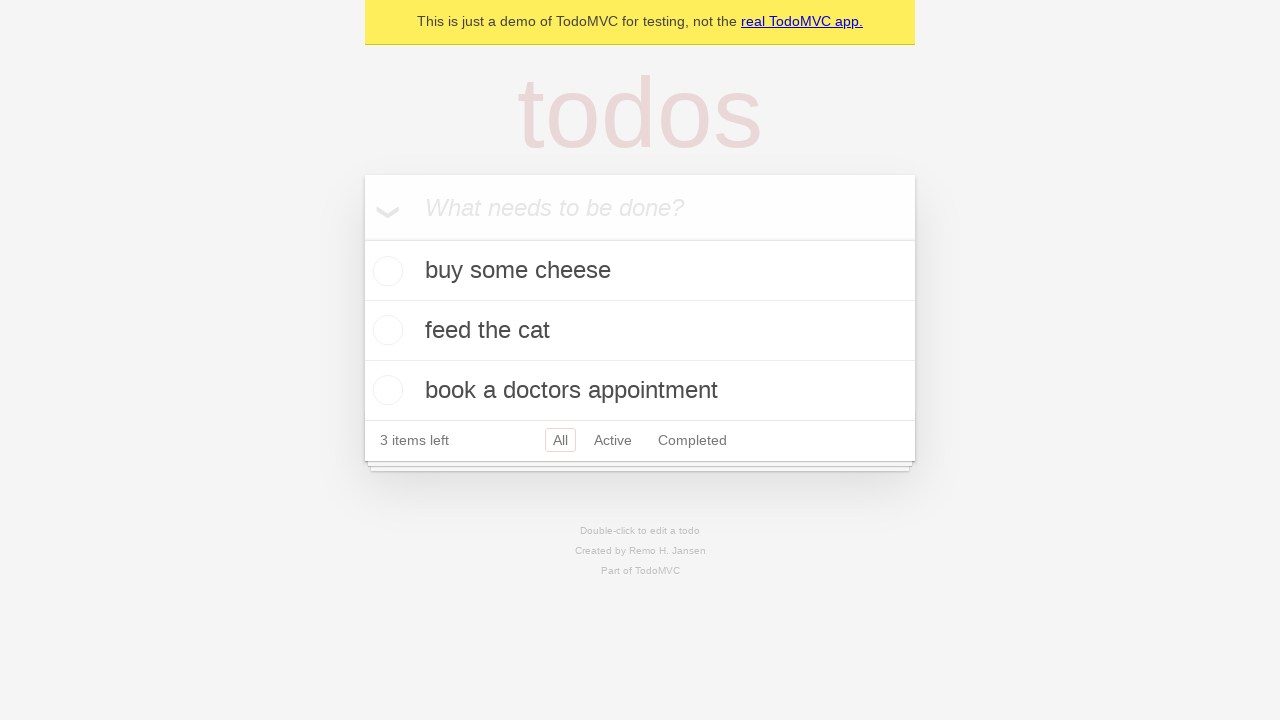

Double-clicked second todo to enter edit mode at (640, 331) on internal:testid=[data-testid="todo-item"s] >> nth=1
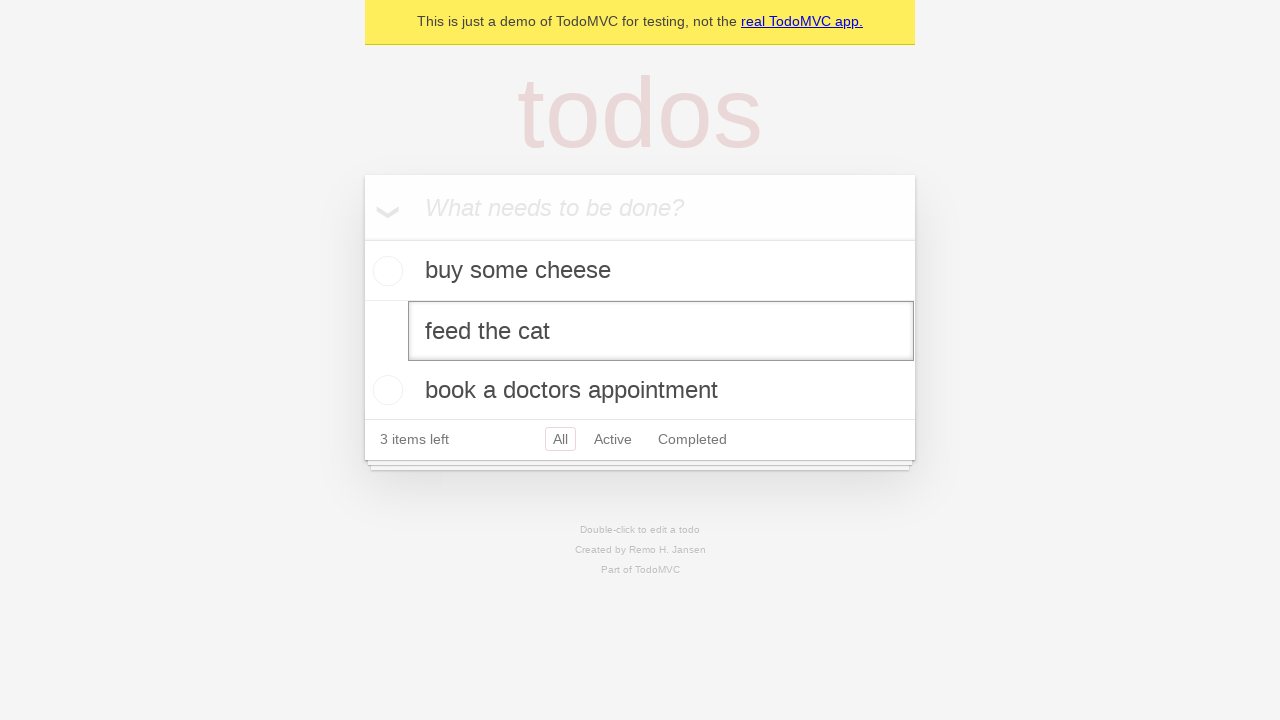

Changed todo text to 'buy some sausages' on internal:testid=[data-testid="todo-item"s] >> nth=1 >> internal:role=textbox[nam
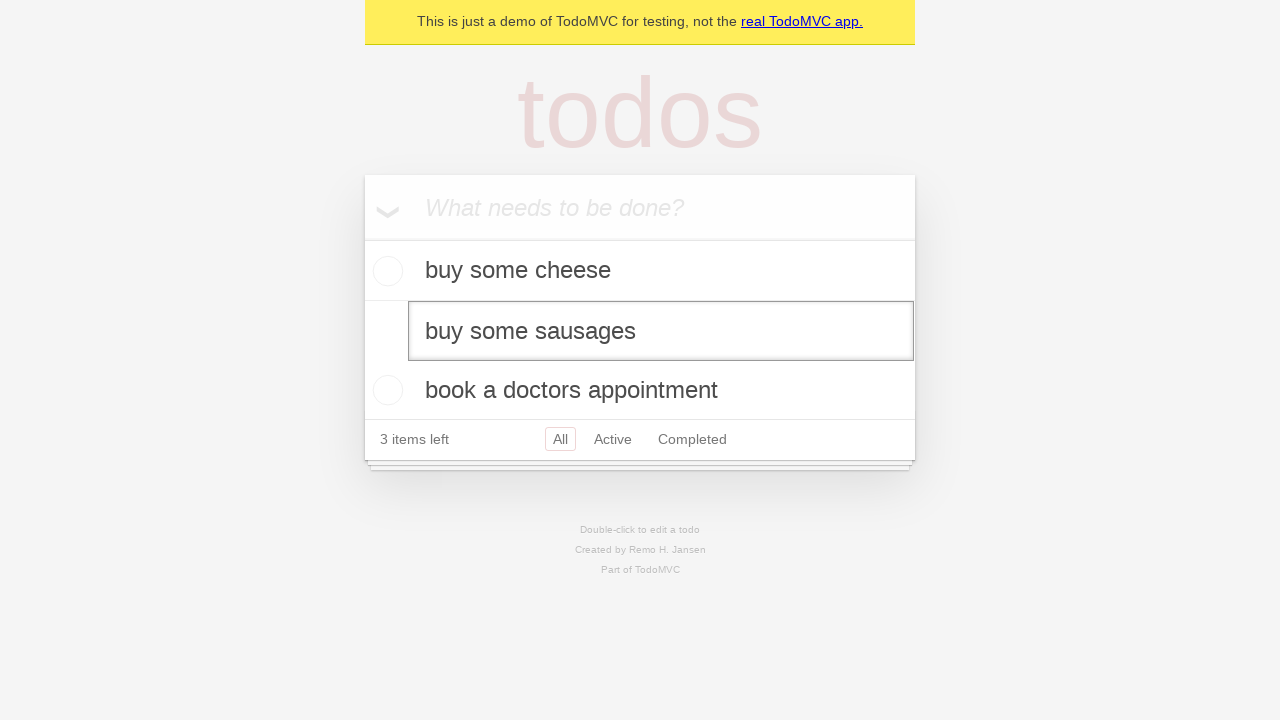

Pressed Enter to save edited todo on internal:testid=[data-testid="todo-item"s] >> nth=1 >> internal:role=textbox[nam
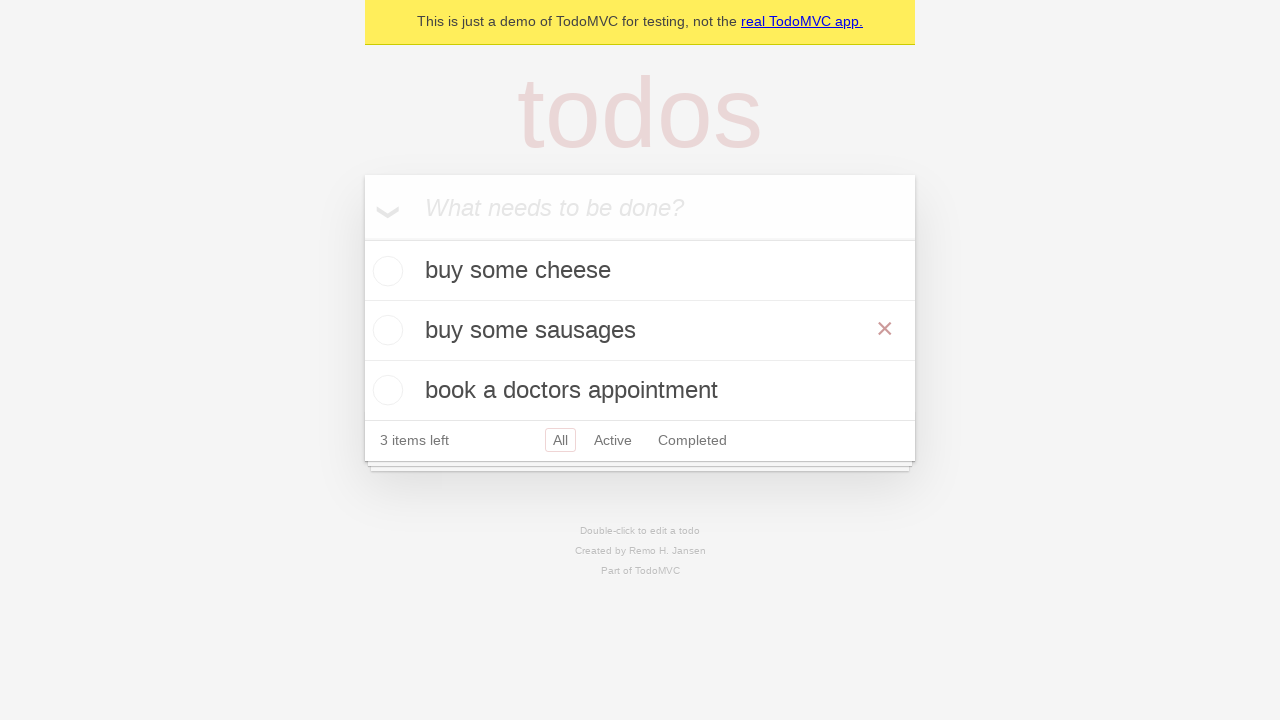

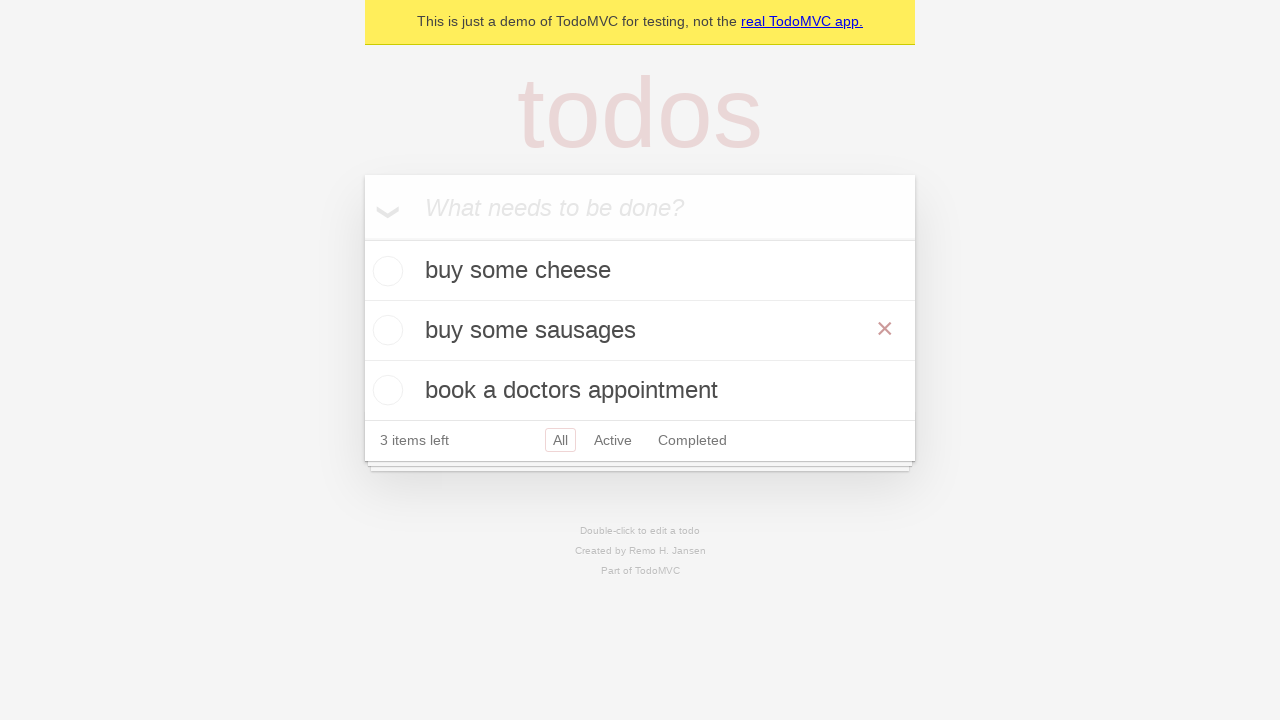